Tests frame handling using frameLocator to locate a frame by src attribute and fill an input field with text

Starting URL: https://ui.vision/demo/webtest/frames/

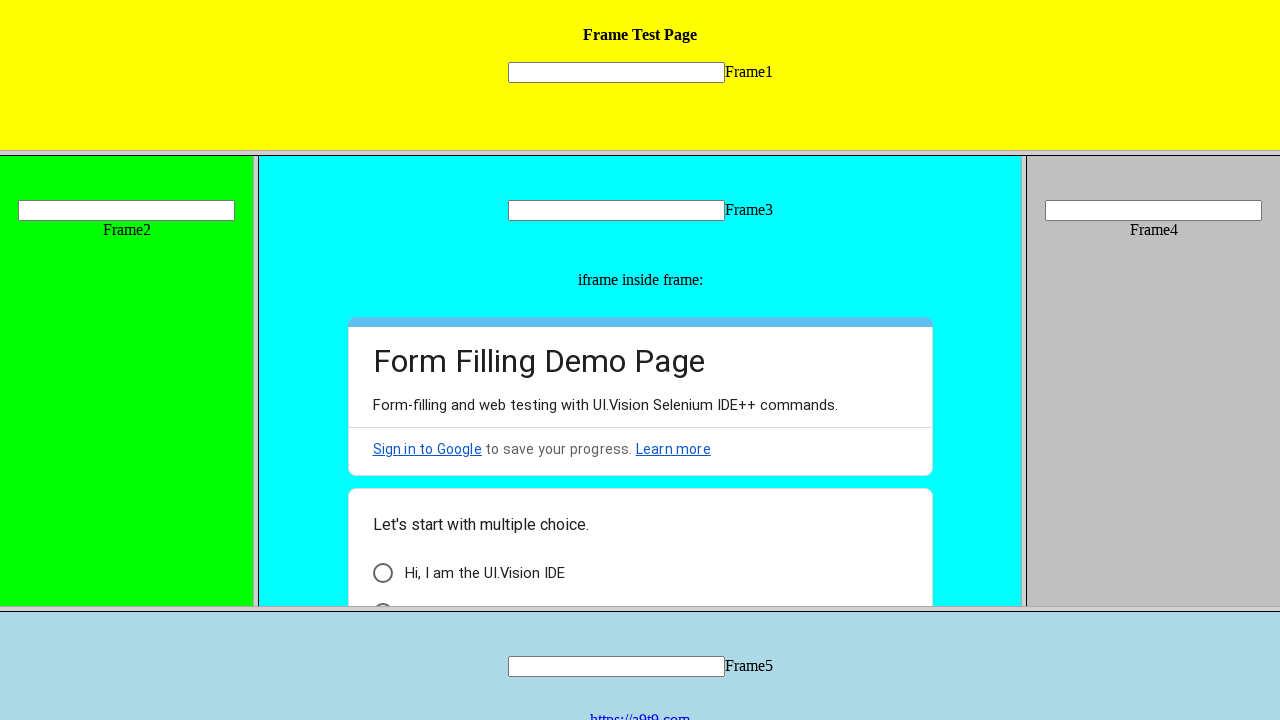

Located input field in frame with src='frame_1.html'
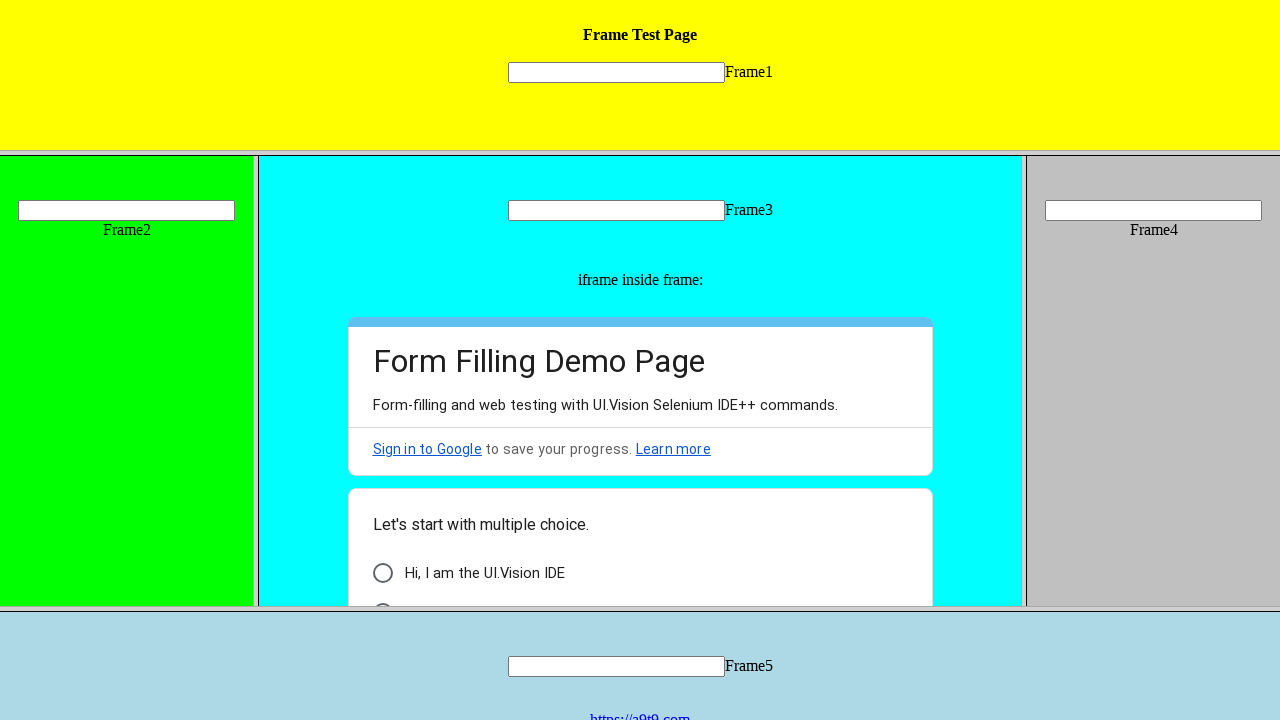

Filled frame input field with 'Playwright' on [src="frame_1.html"] >> internal:control=enter-frame >> [name="mytext1"]
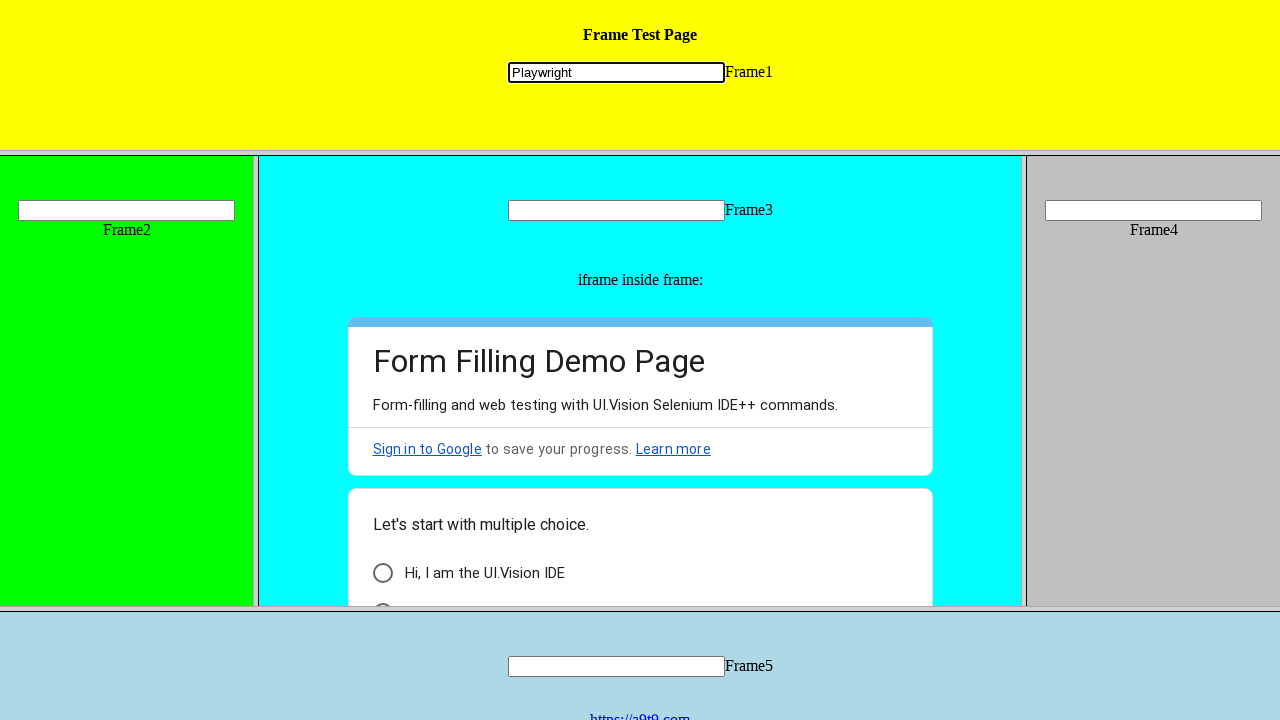

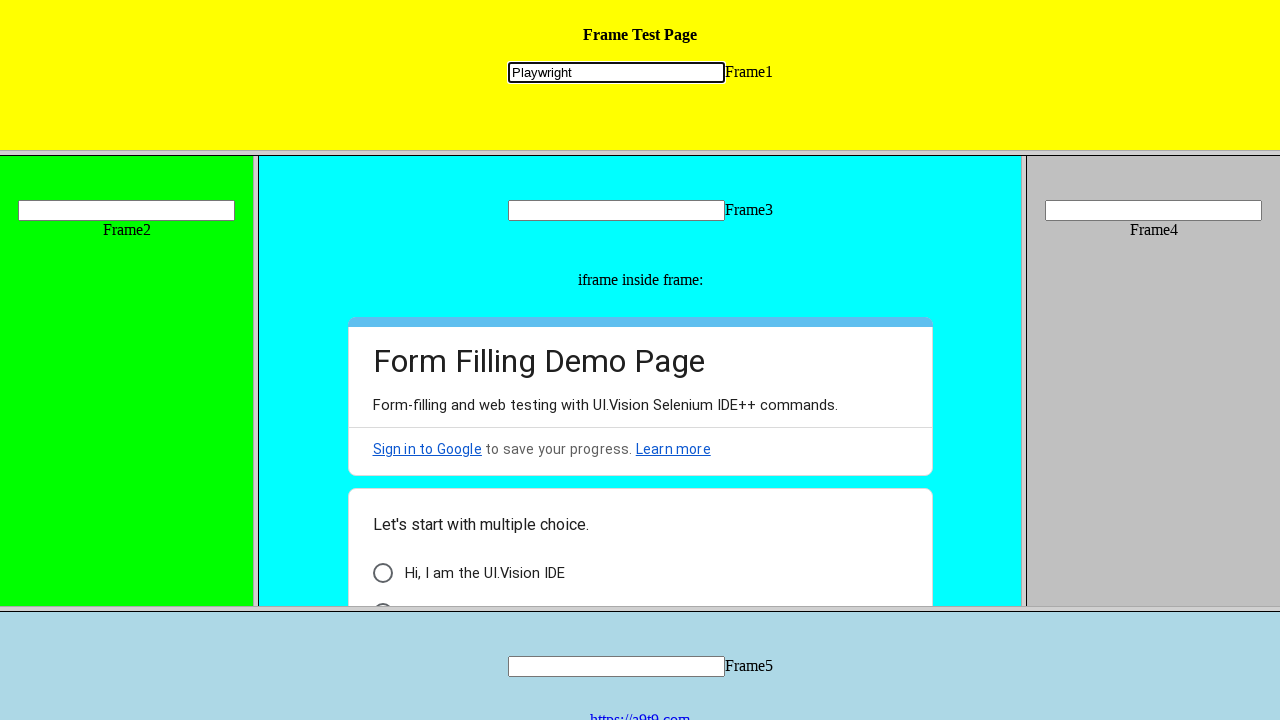